Tests that clicking on Home in the navigation bar redirects to home page

Starting URL: https://www.demoblaze.com

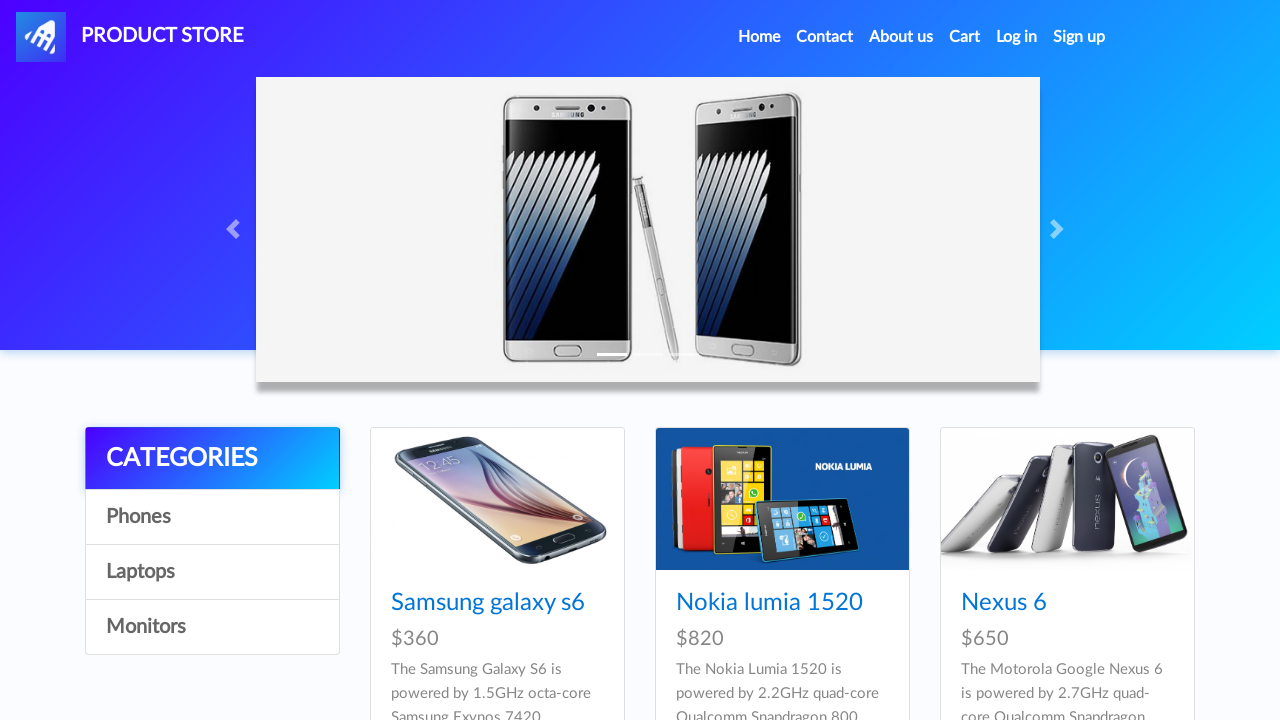

Clicked on Home link in navigation bar at (759, 37) on a.nav-link:has-text('Home')
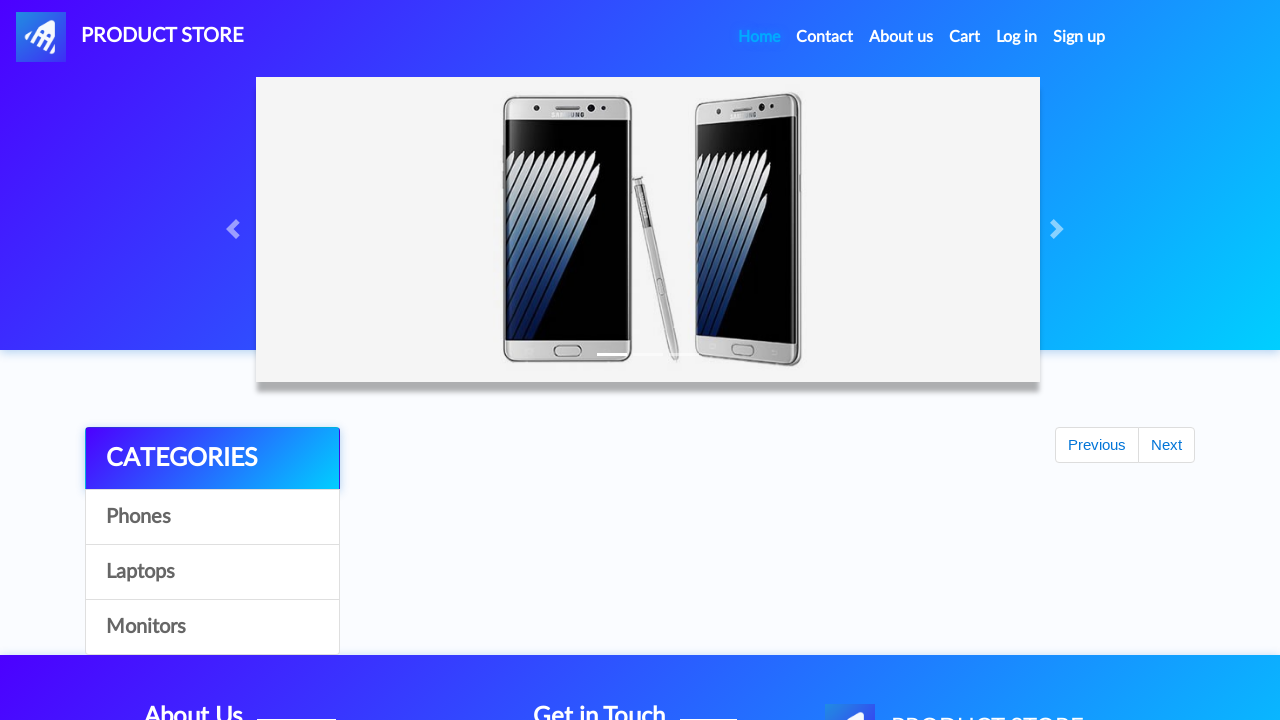

Verified redirect to home page (https://www.demoblaze.com/index.html)
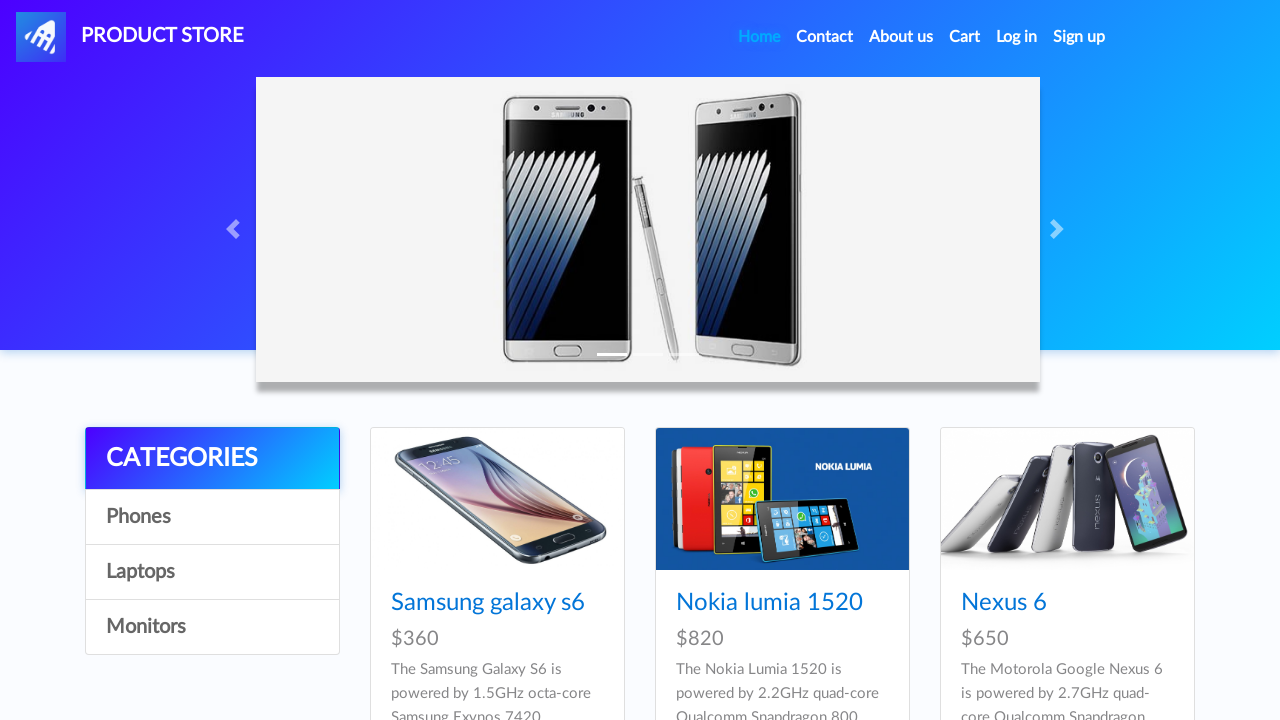

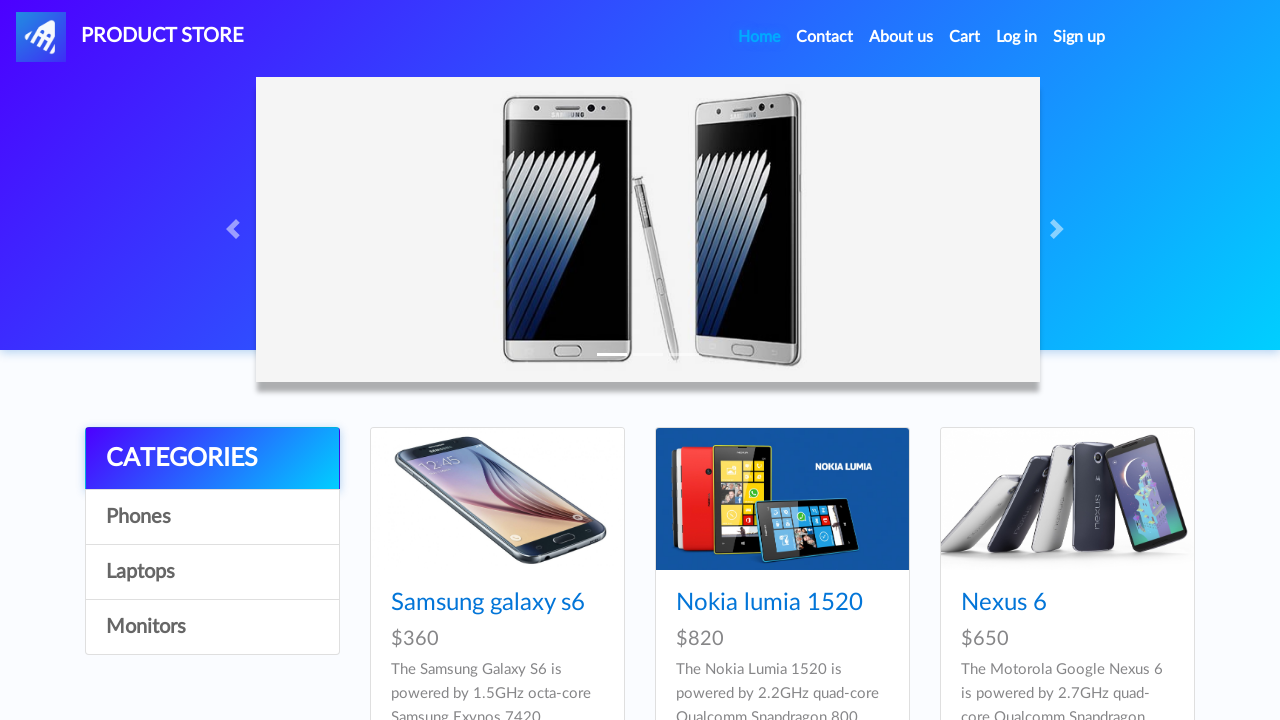